Tests right-click context menu functionality by performing a right-click action on a button, selecting 'Copy' from the context menu, and handling the resulting alert

Starting URL: https://swisnl.github.io/jQuery-contextMenu/

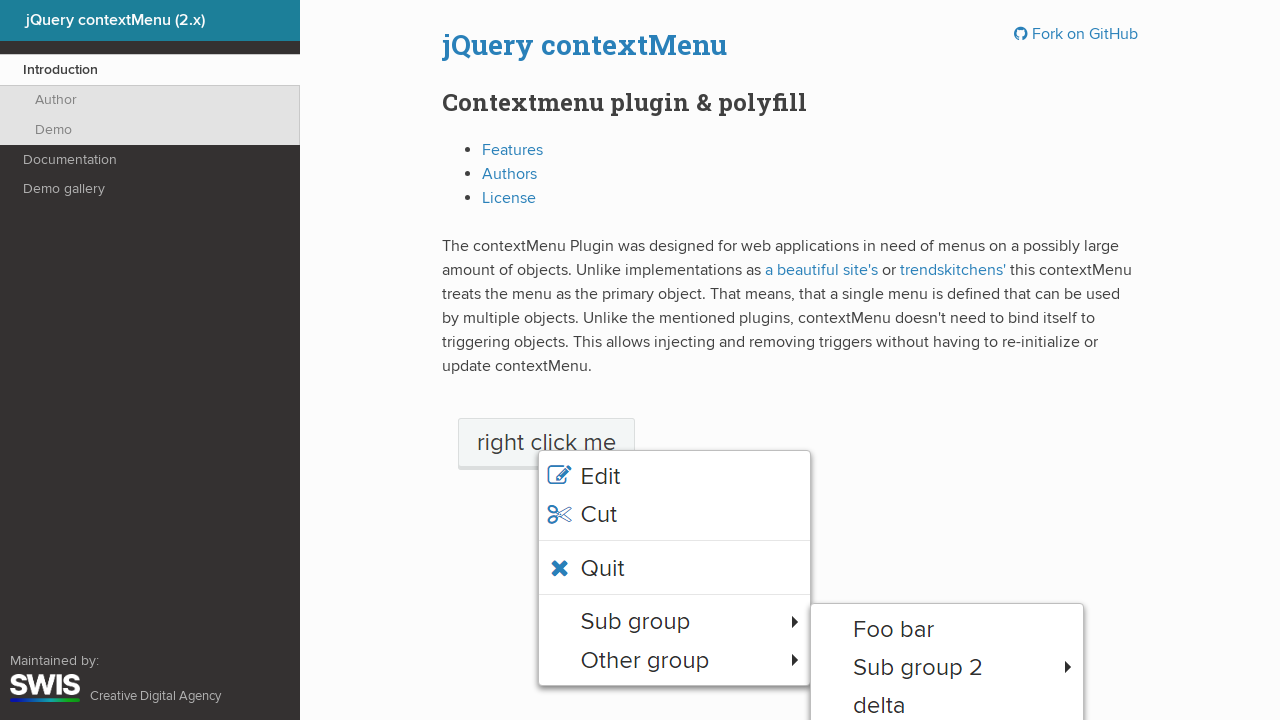

Clicked on Demo link to navigate to the demo page at (150, 130) on xpath=//a[normalize-space()='Demo']
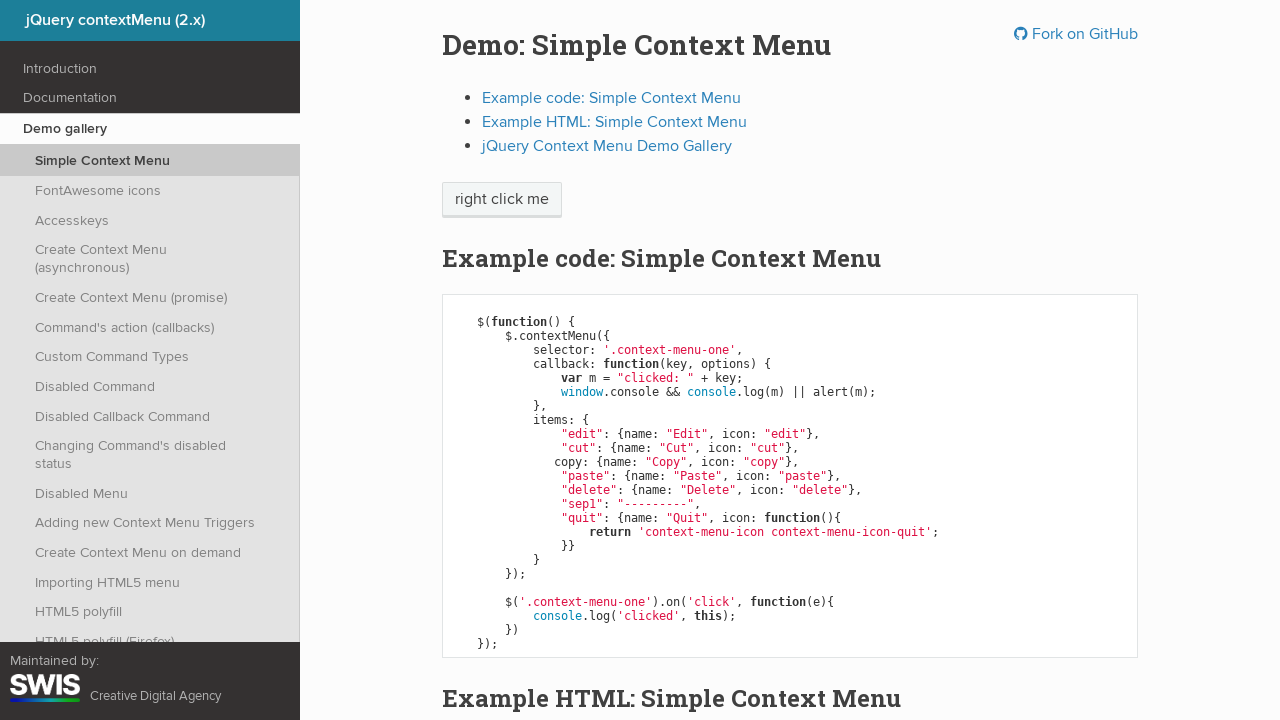

Located the button element for right-click action
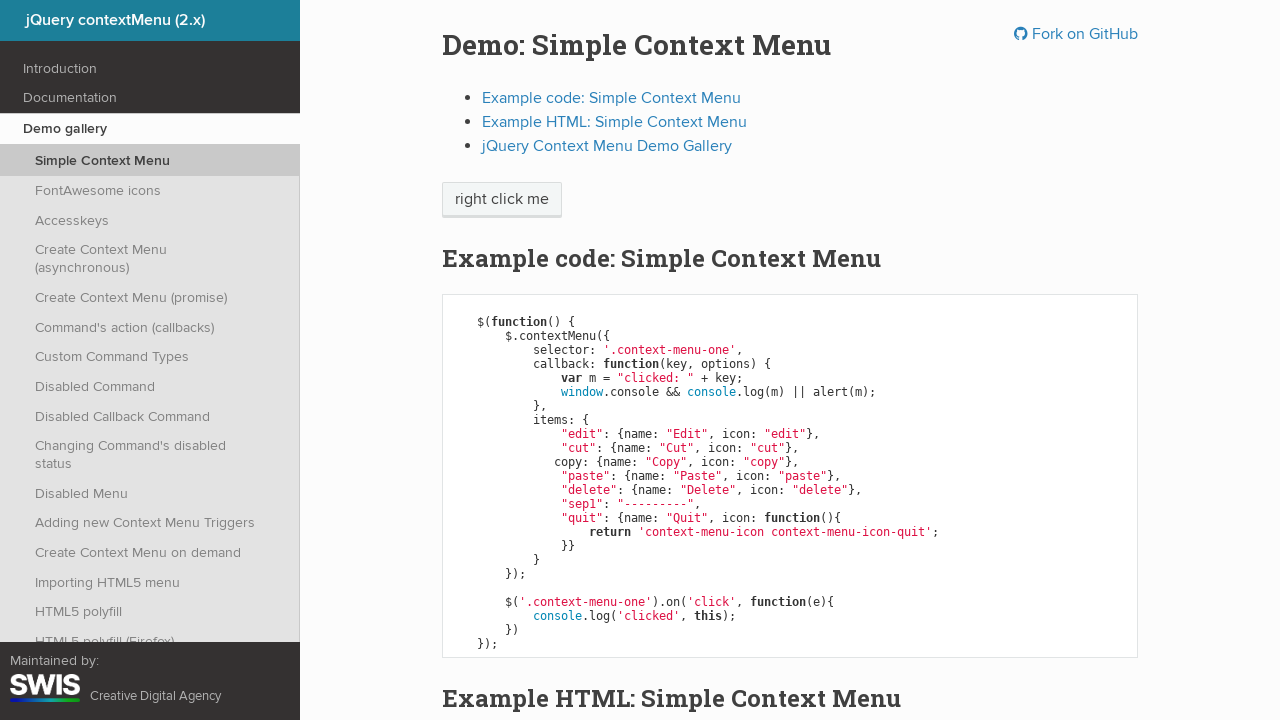

Performed right-click action on the button to open context menu at (502, 200) on xpath=//span[@class='context-menu-one btn btn-neutral']
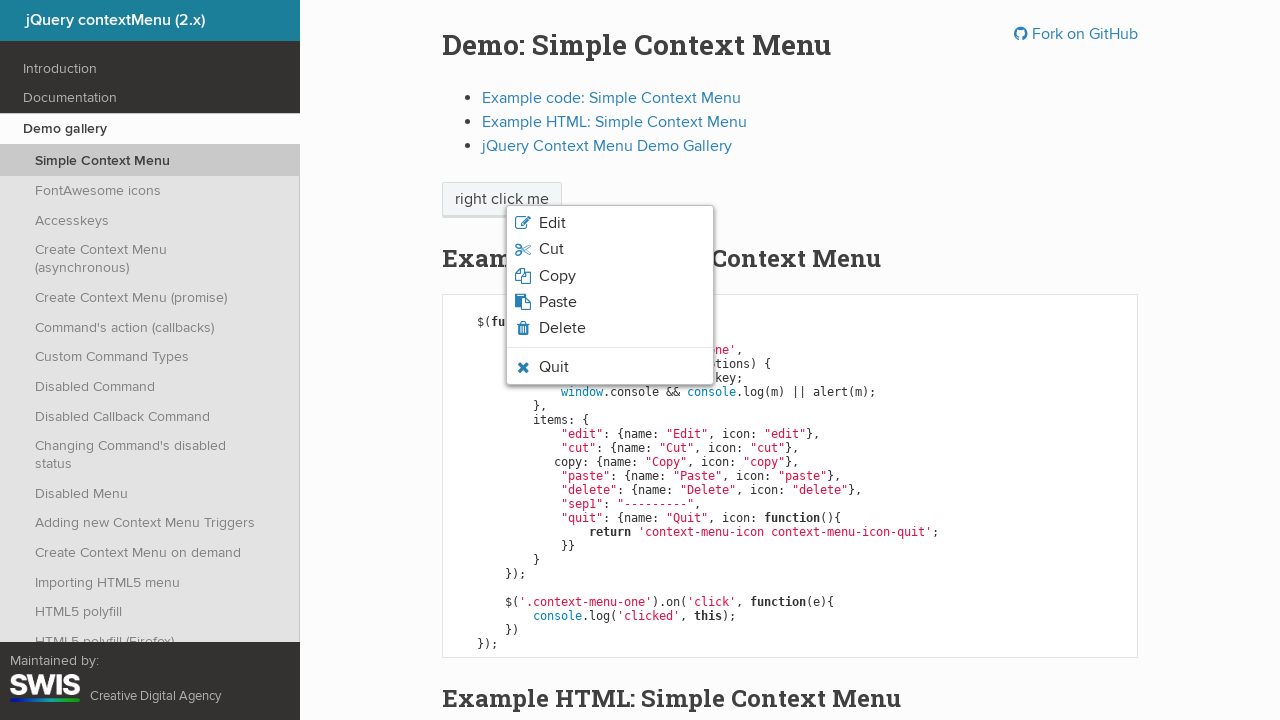

Clicked on 'Copy' option from the context menu at (557, 276) on xpath=//span[text()='Copy']
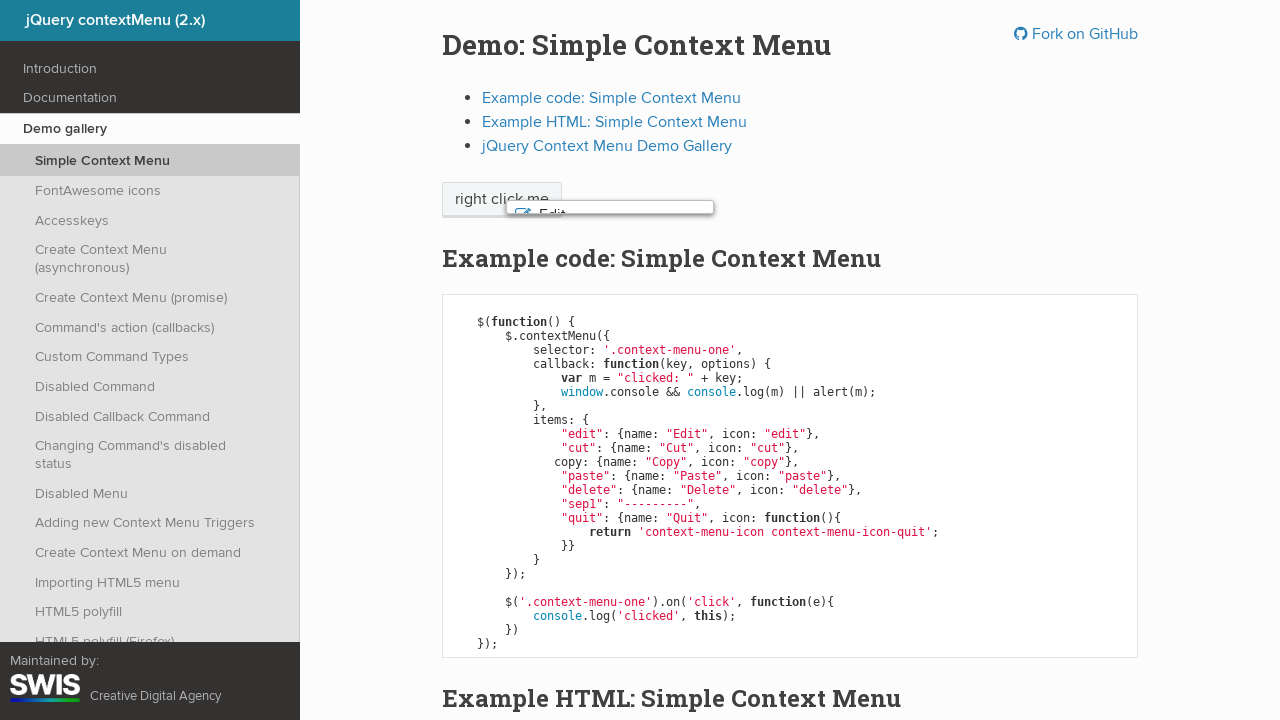

Set up dialog handler to accept the alert
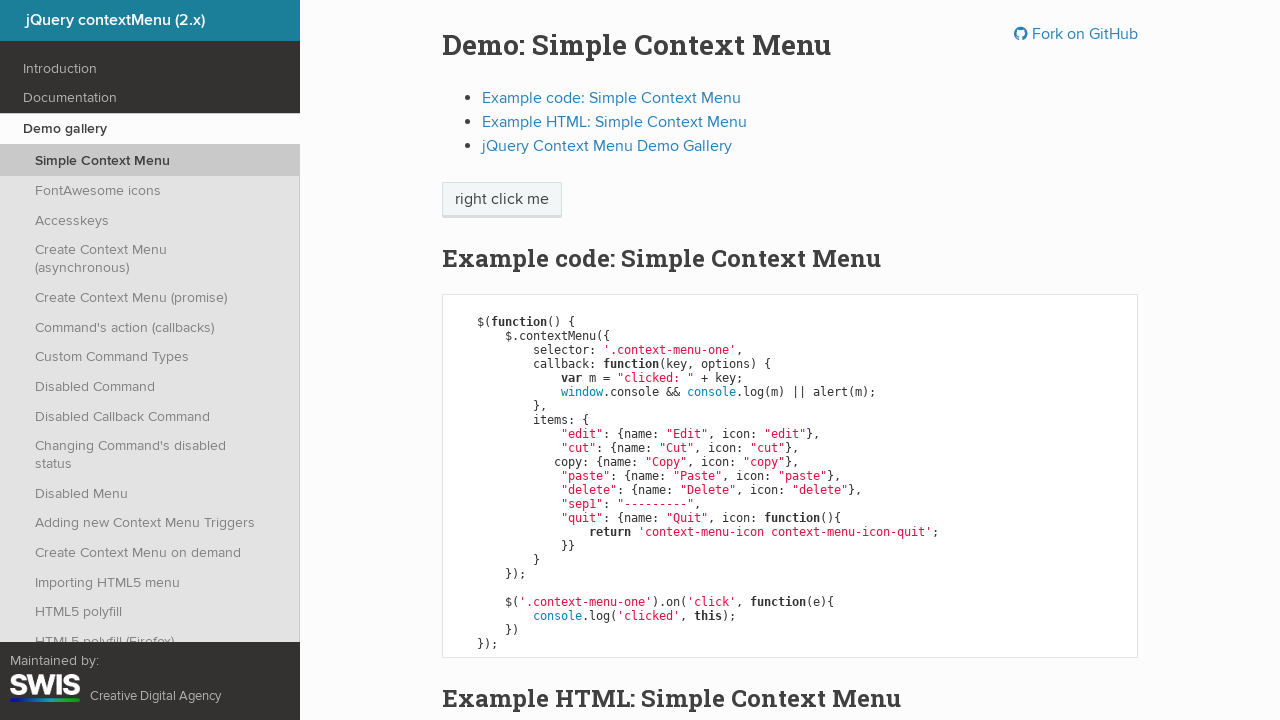

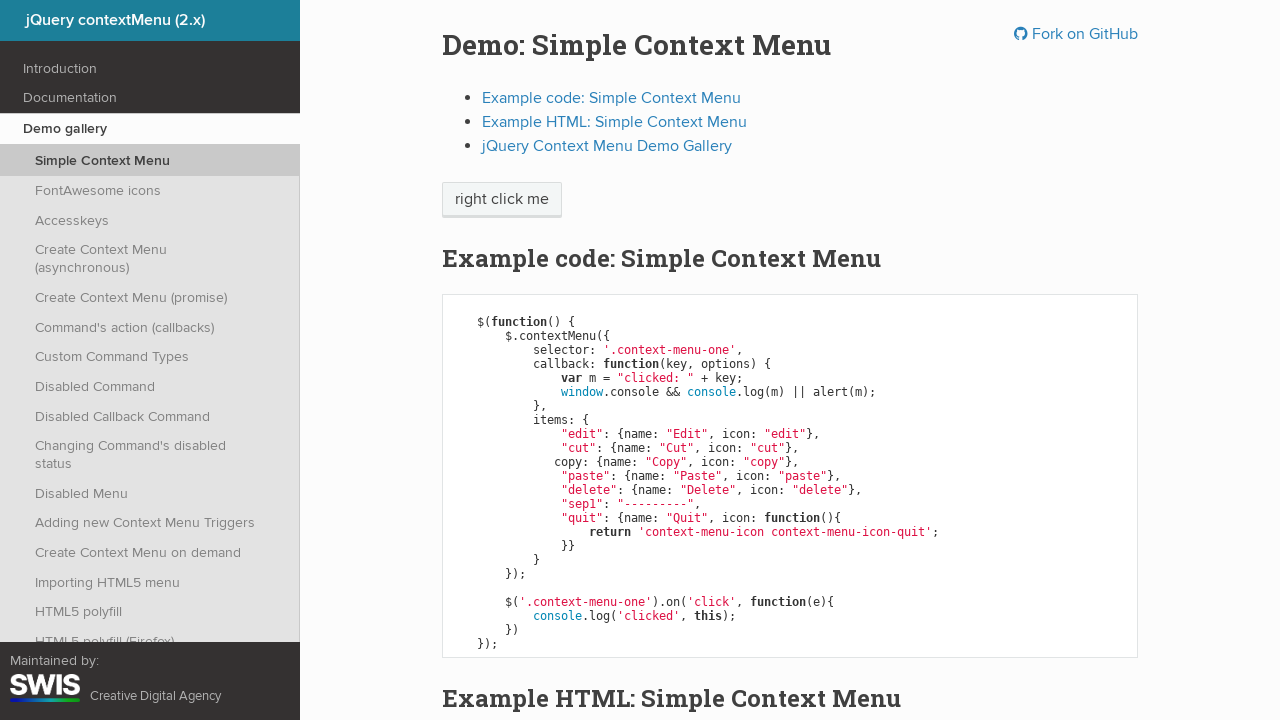